Tests switching between multiple browser windows by clicking a link that opens a new window, then switching between the original and new windows and verifying the correct window is in focus by checking page titles.

Starting URL: http://the-internet.herokuapp.com/windows

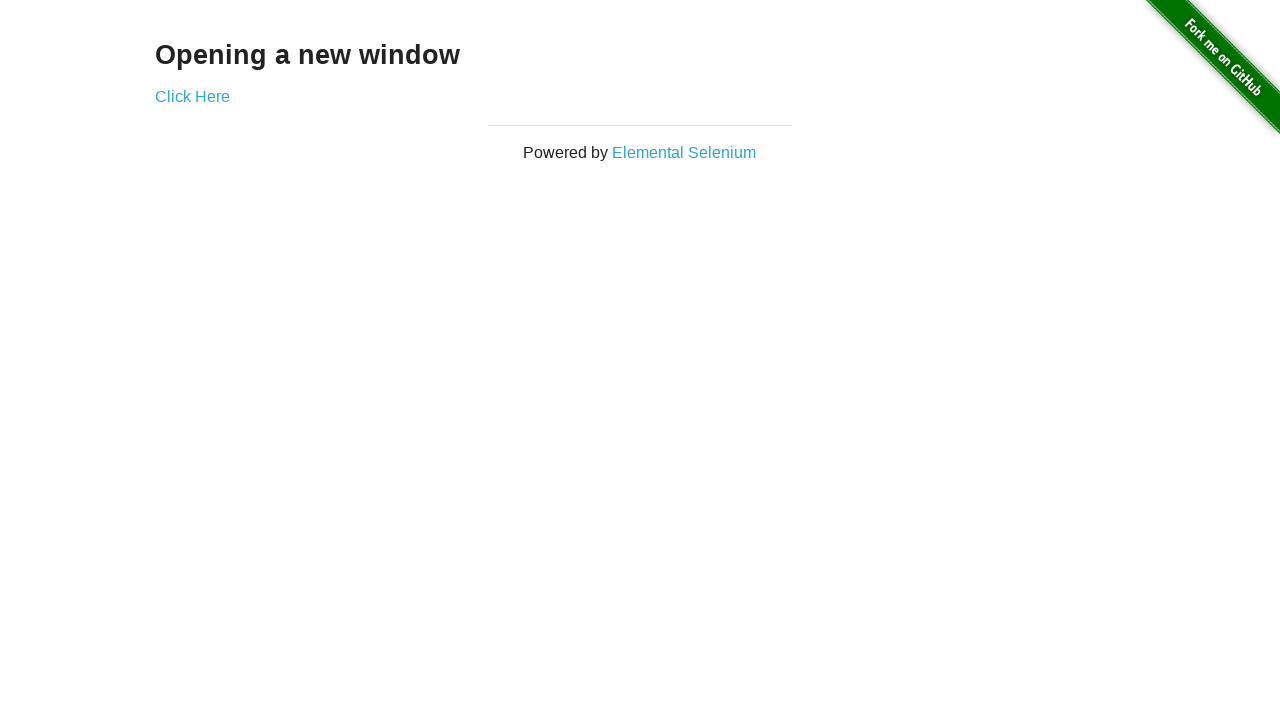

Clicked link to open a new window at (192, 96) on .example a
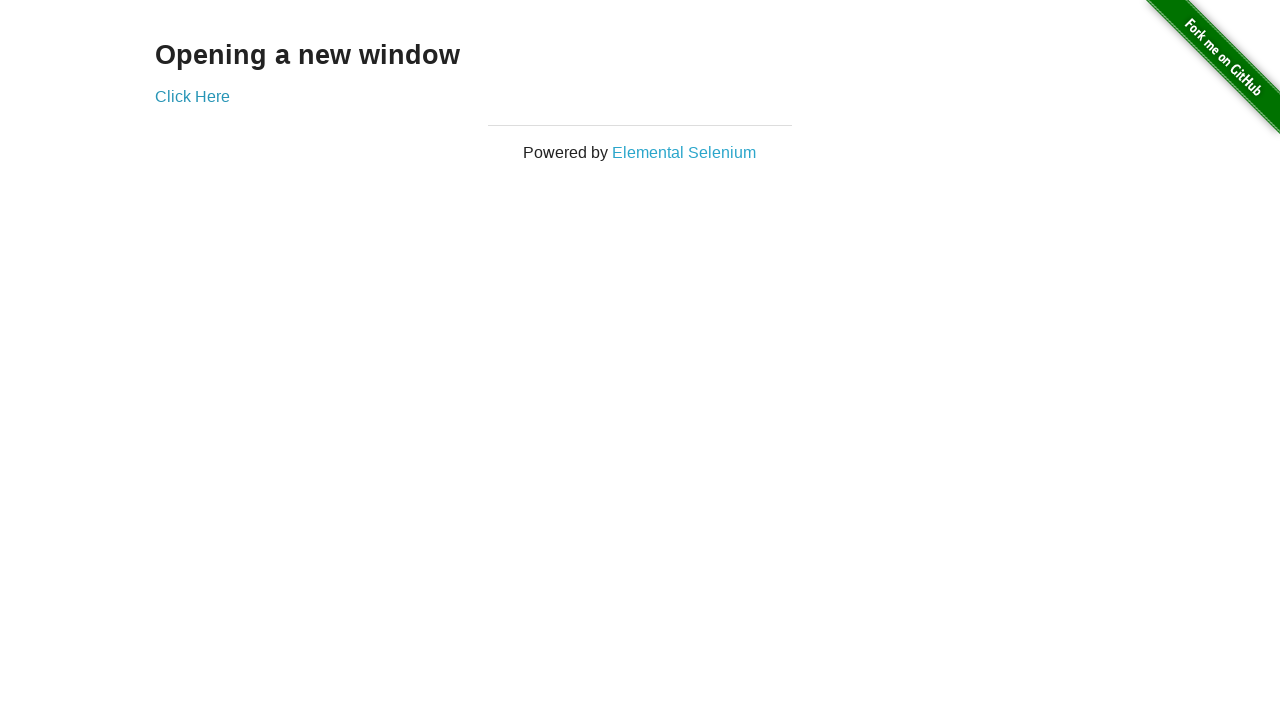

Waited for new window to open
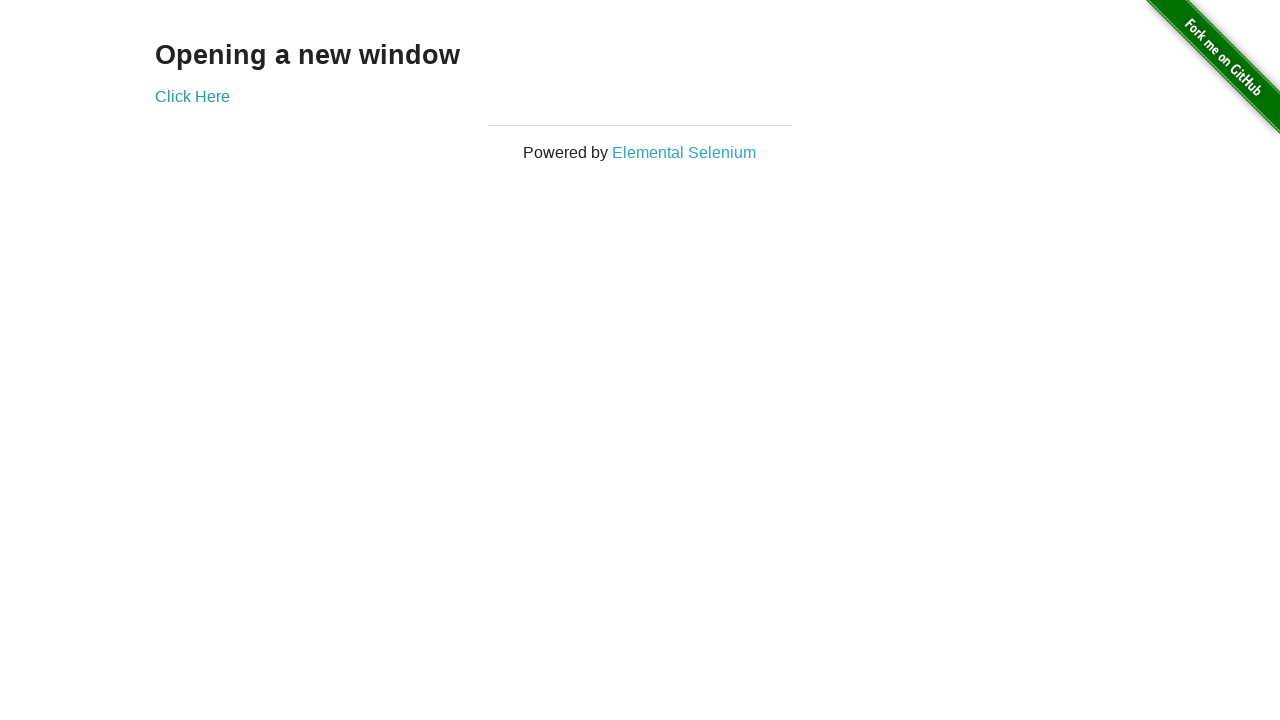

Retrieved all open pages/windows from context
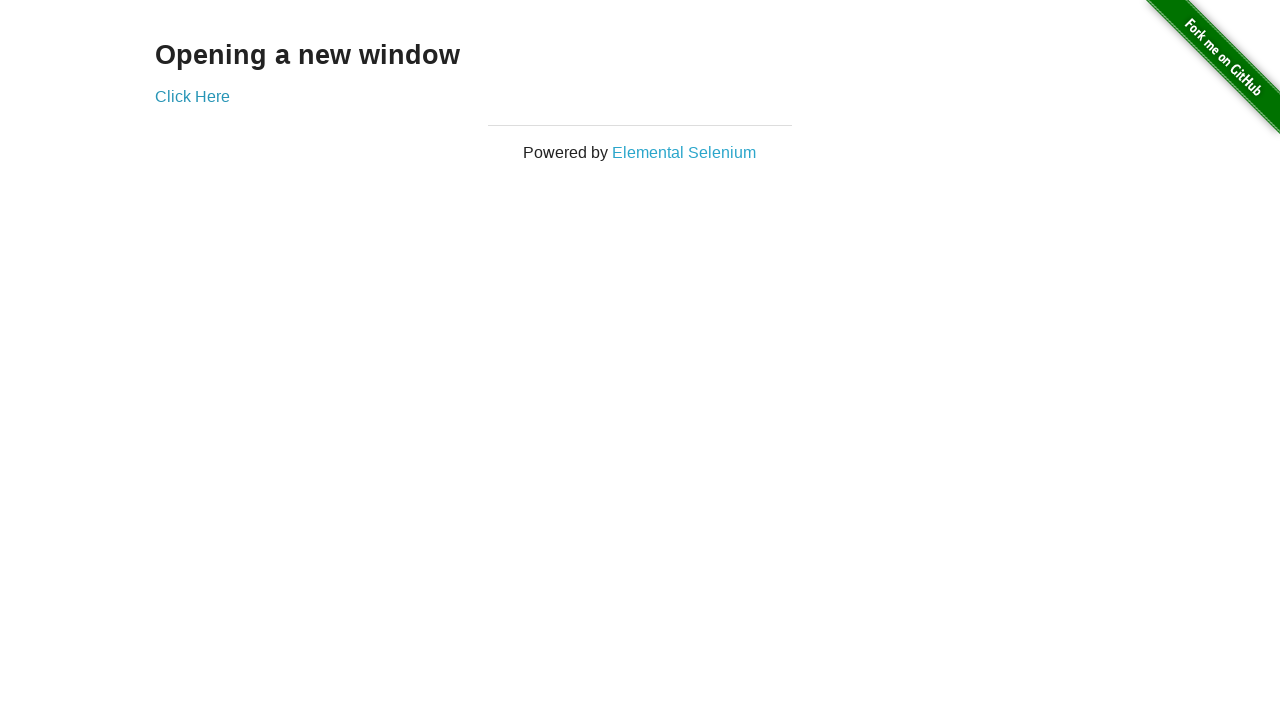

Switched to first window and brought it to front
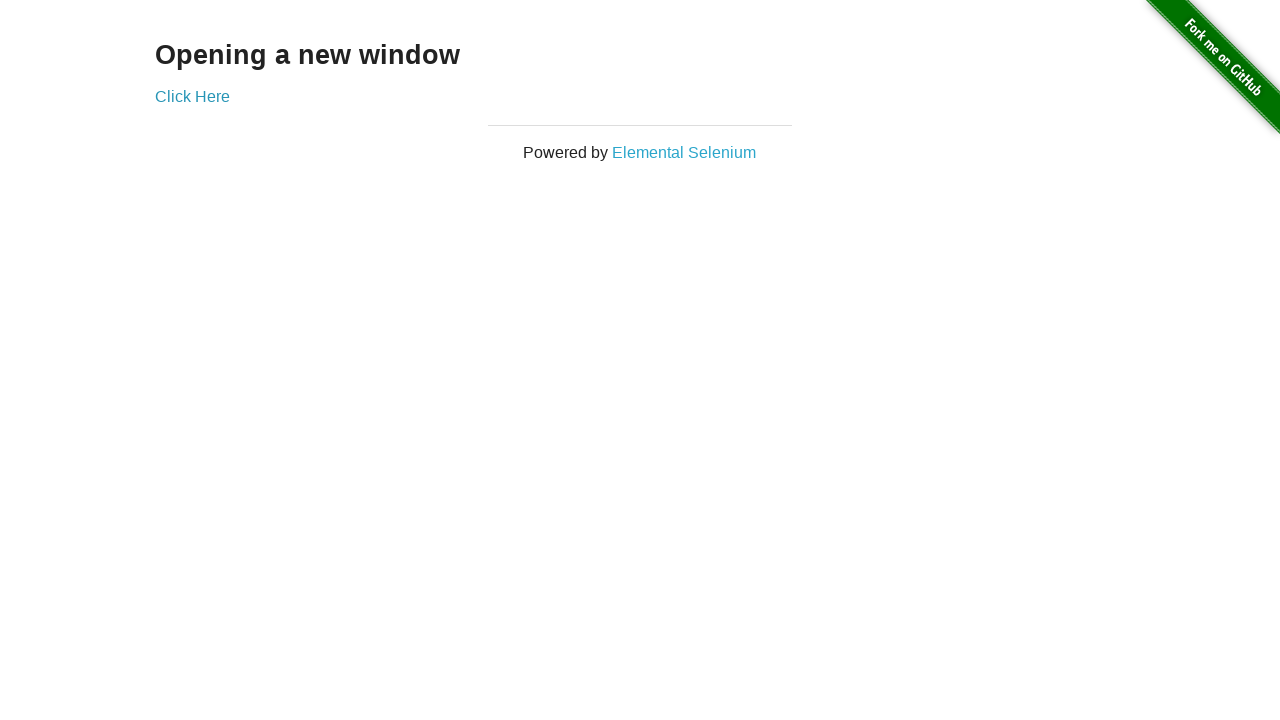

Verified first window title is not 'New Window'
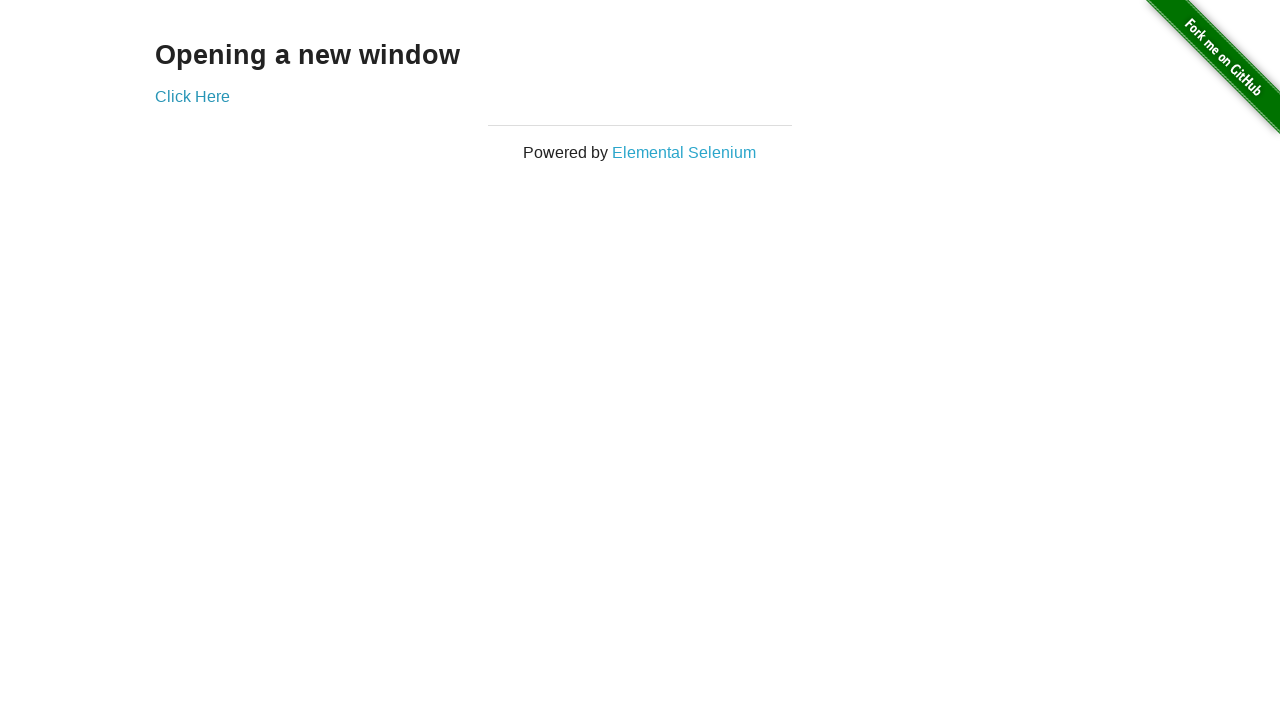

Switched to new window and brought it to front
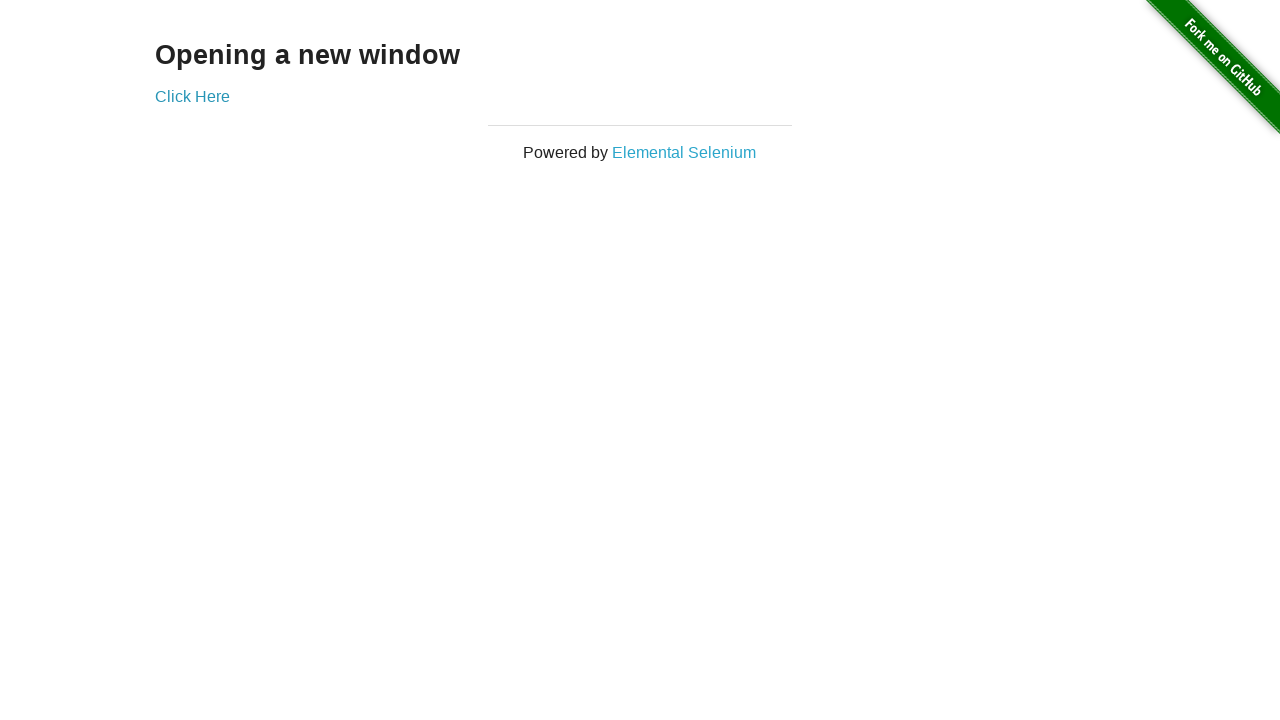

Waited for new window page to fully load
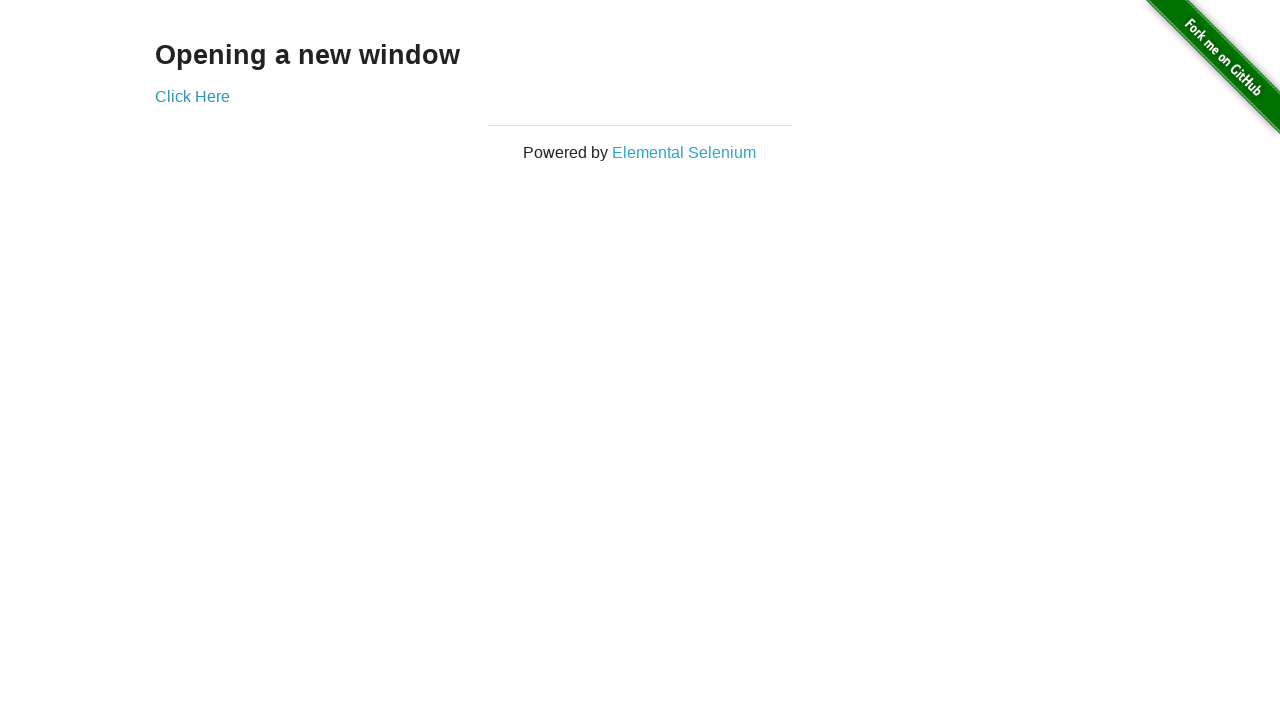

Verified new window title is 'New Window'
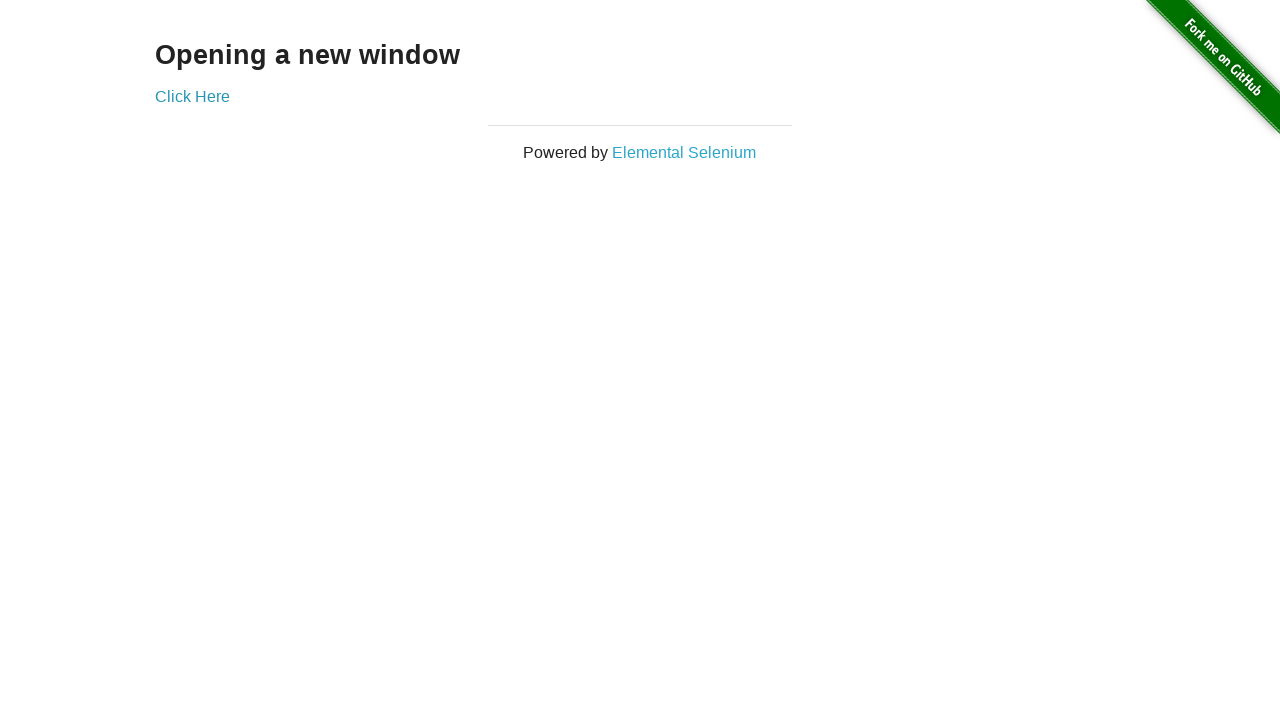

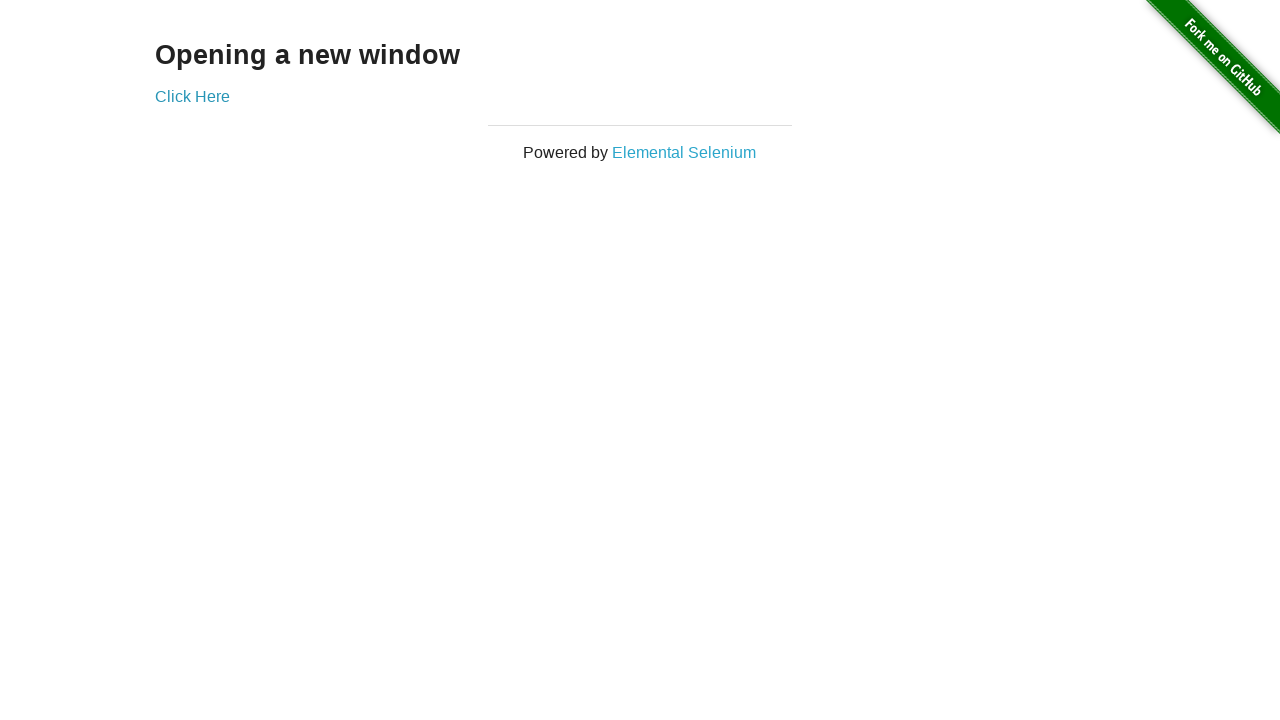